Tests handling a JavaScript alert by clicking a button that triggers an alert and accepting it

Starting URL: https://the-internet.herokuapp.com/javascript_alerts

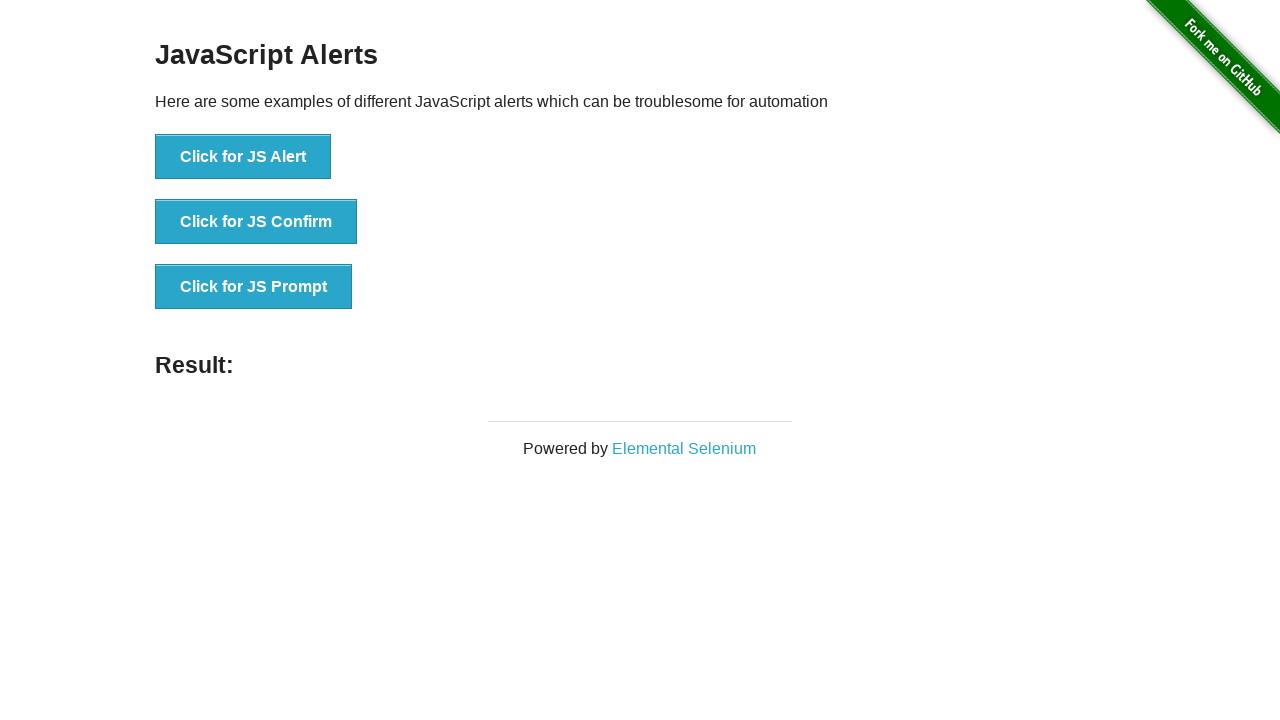

Set up dialog handler to automatically accept alerts
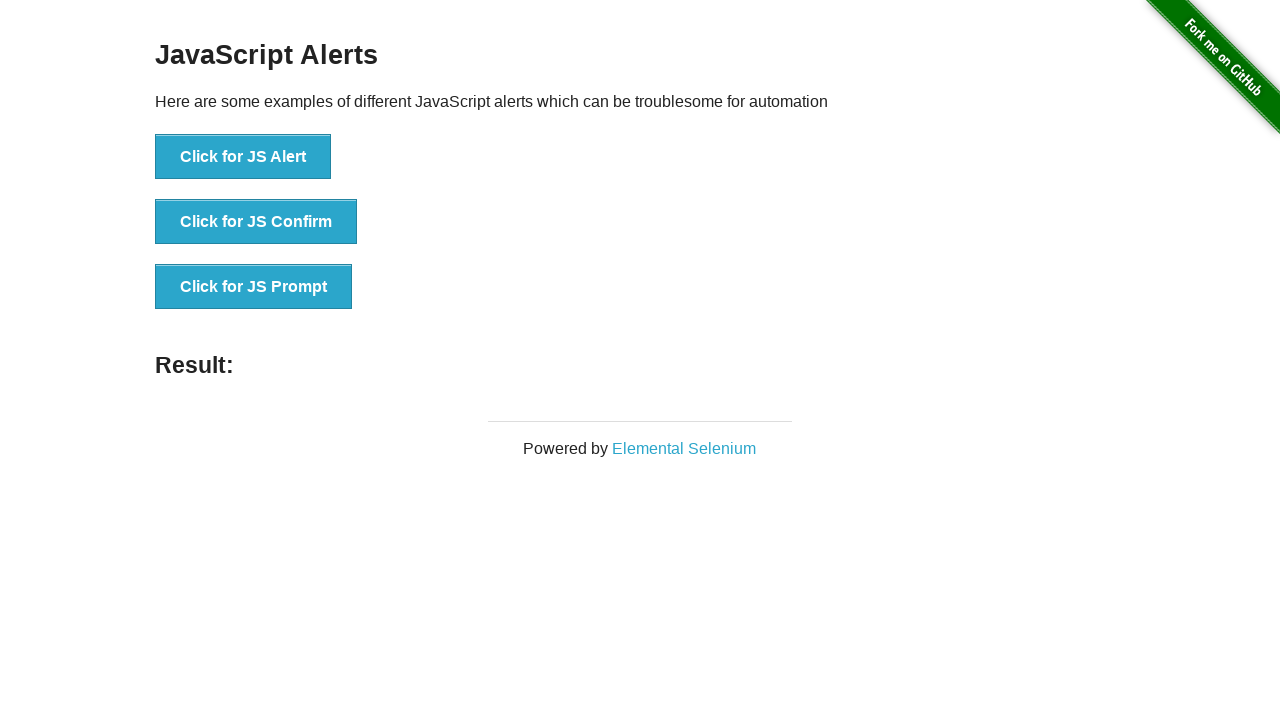

Clicked 'Click for JS Alert' button to trigger JavaScript alert at (243, 157) on internal:text="Click for JS Alert"i
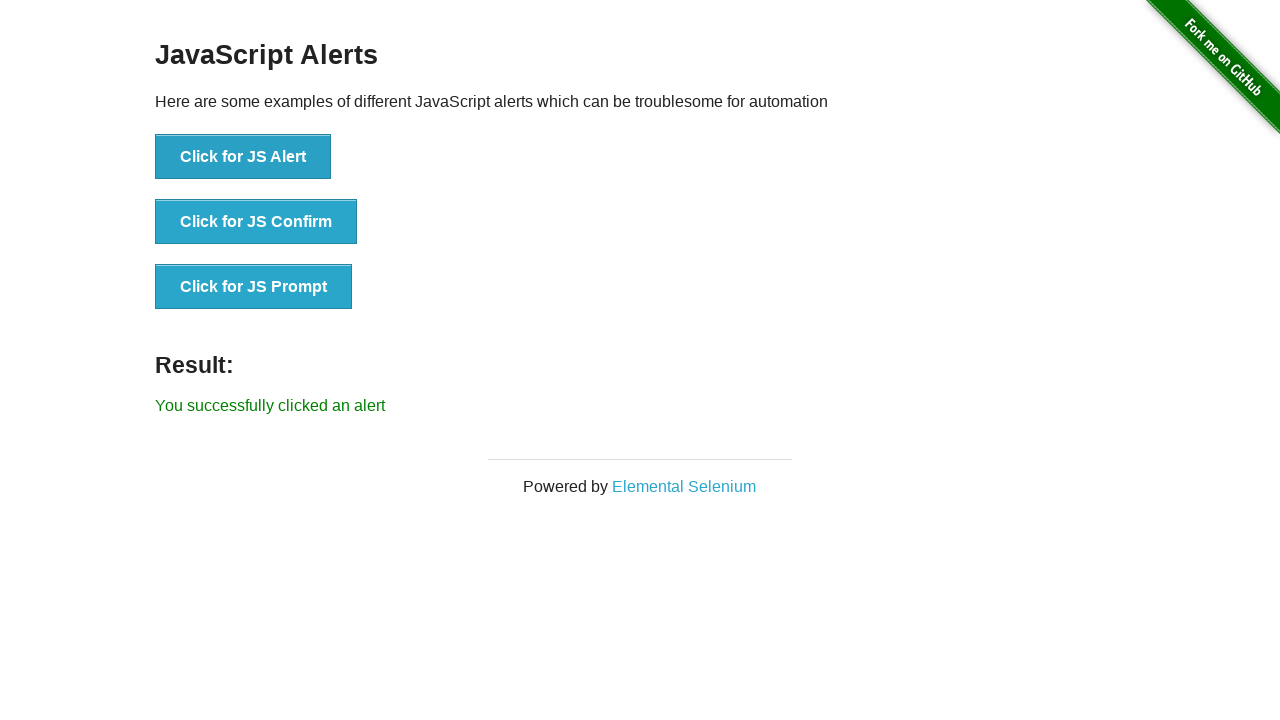

Alert was accepted and result message appeared
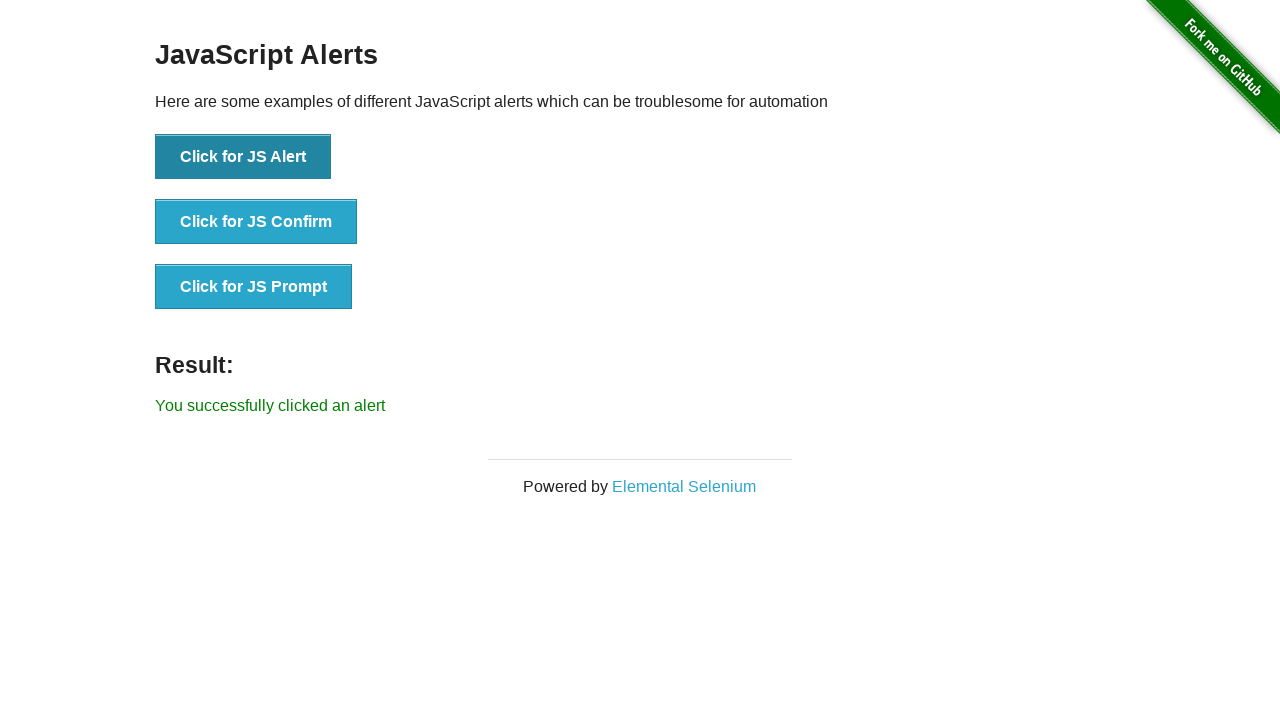

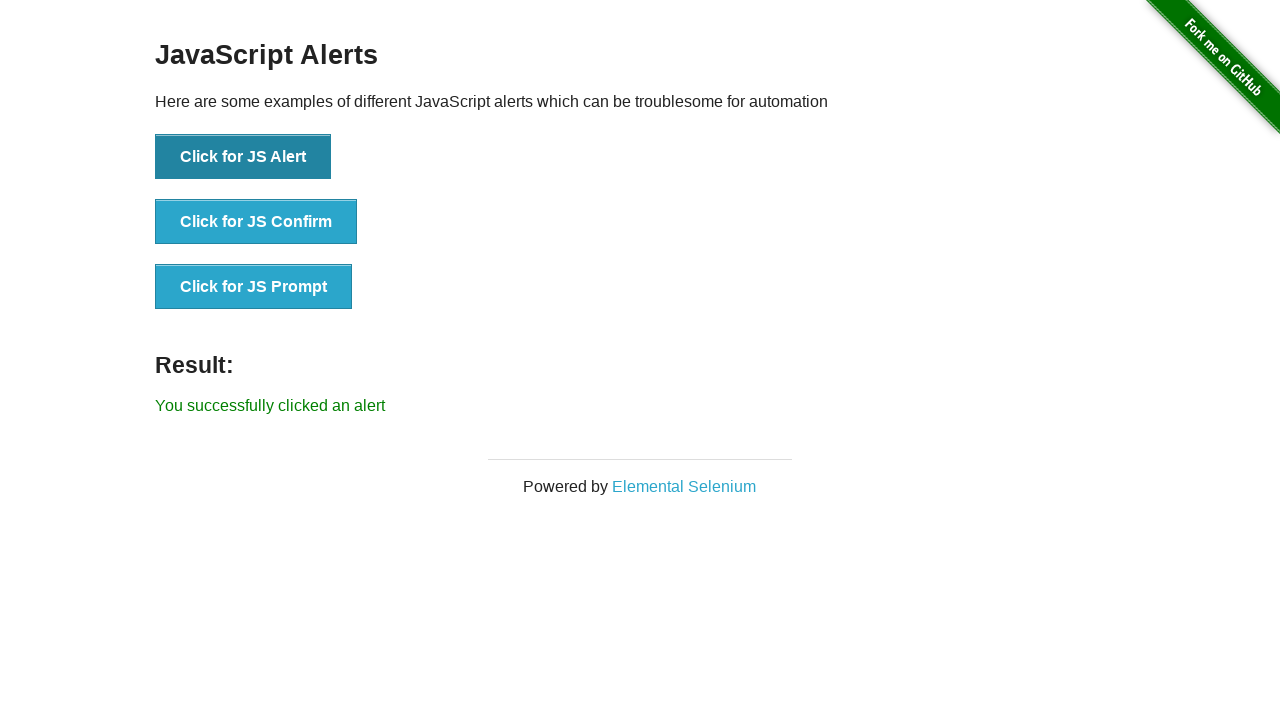